Tests that the Clear completed button displays correct text when items are completed

Starting URL: https://demo.playwright.dev/todomvc

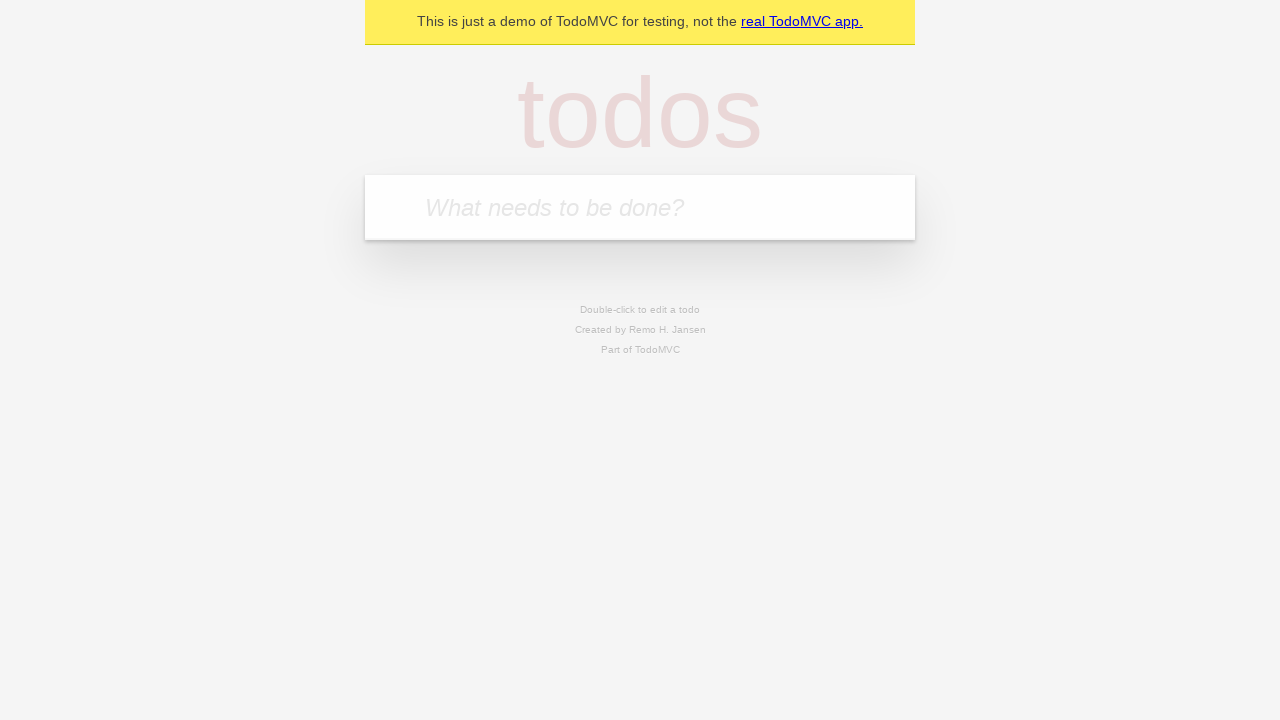

Filled todo input with 'buy some cheese' on internal:attr=[placeholder="What needs to be done?"i]
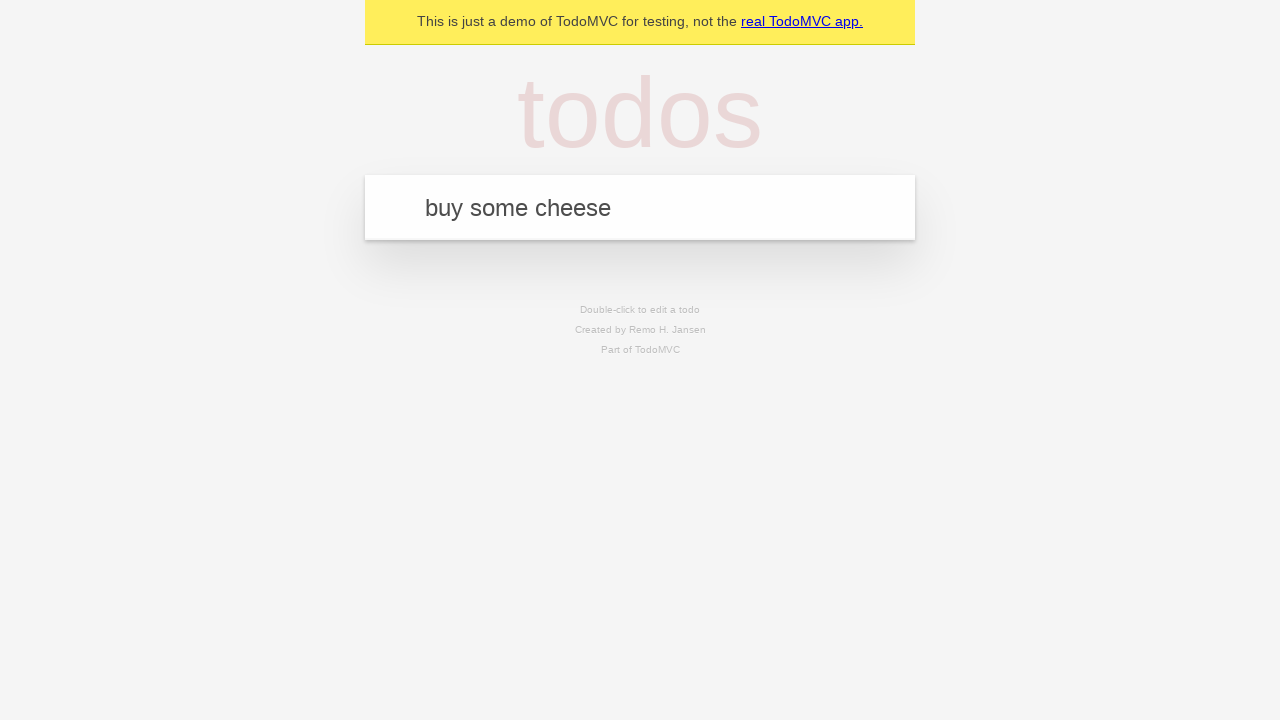

Pressed Enter to add first todo on internal:attr=[placeholder="What needs to be done?"i]
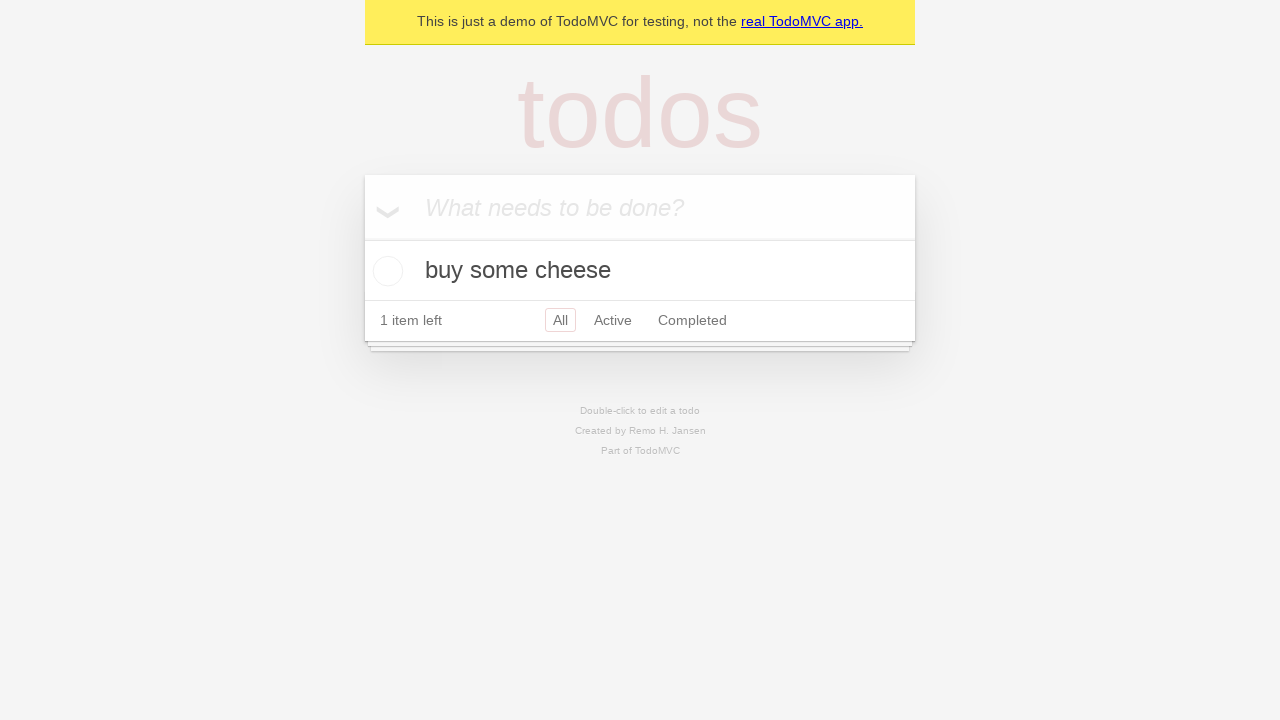

Filled todo input with 'feed the cat' on internal:attr=[placeholder="What needs to be done?"i]
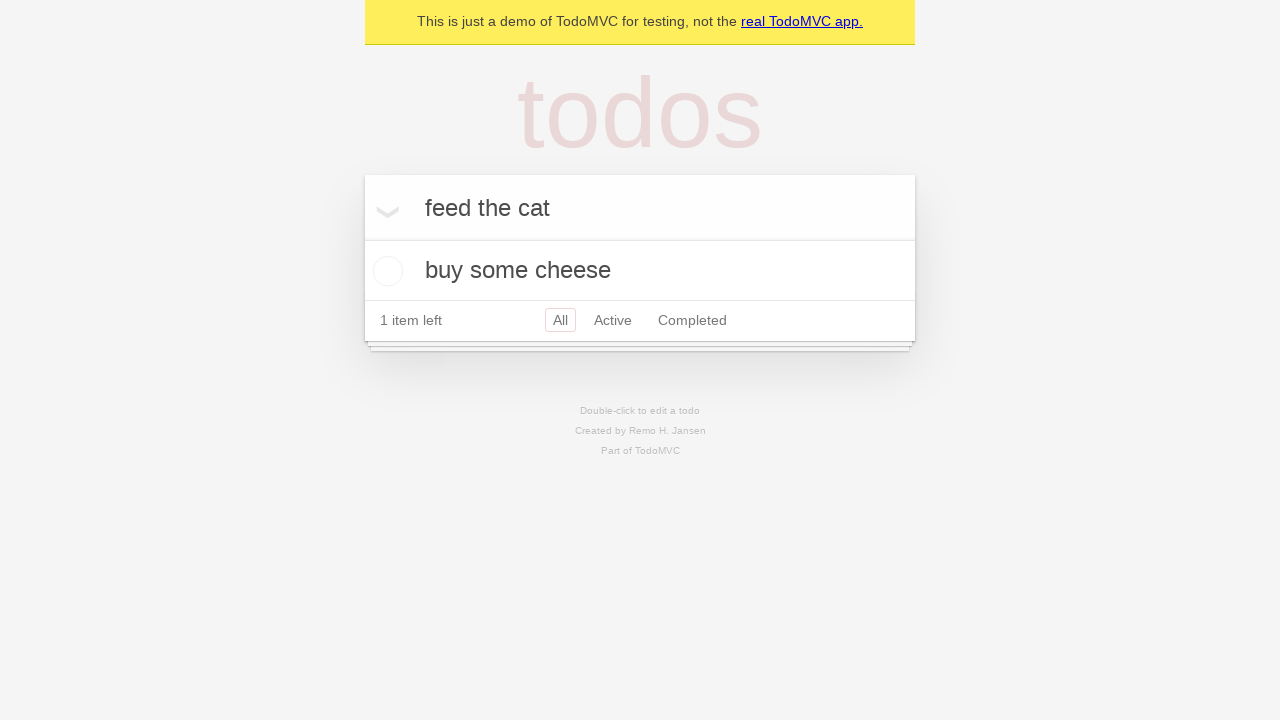

Pressed Enter to add second todo on internal:attr=[placeholder="What needs to be done?"i]
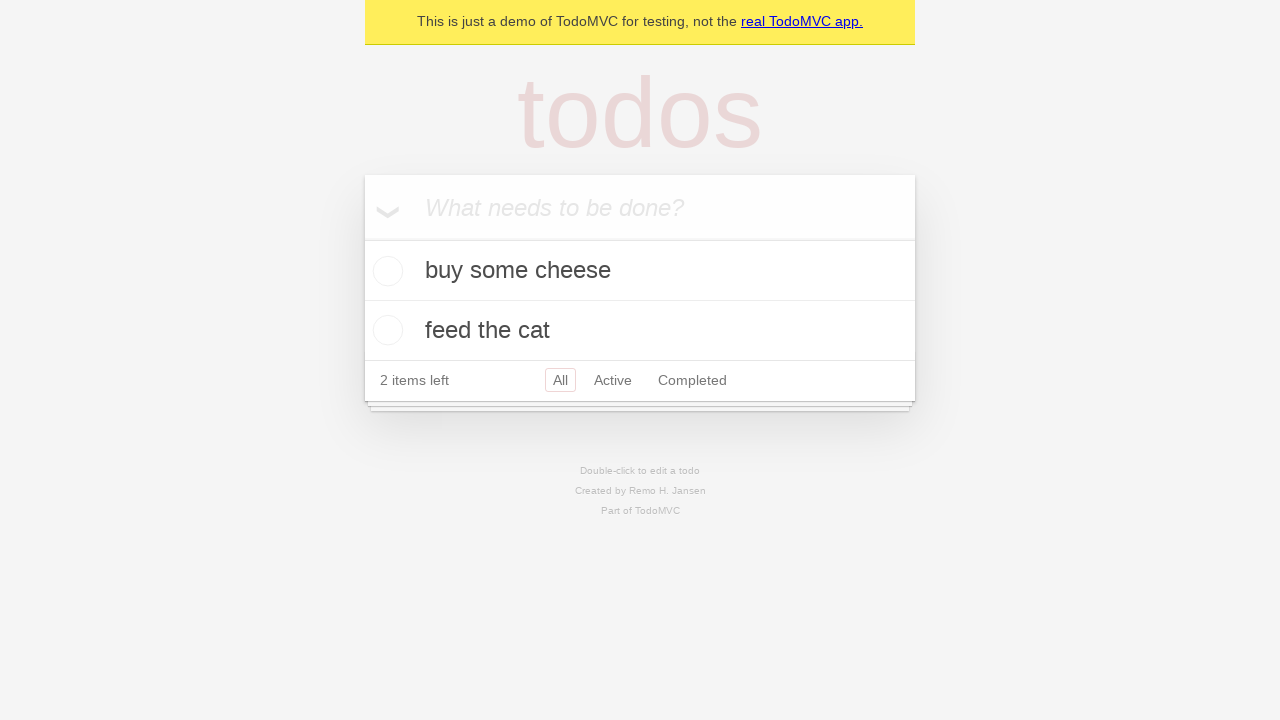

Filled todo input with 'book a doctors appointment' on internal:attr=[placeholder="What needs to be done?"i]
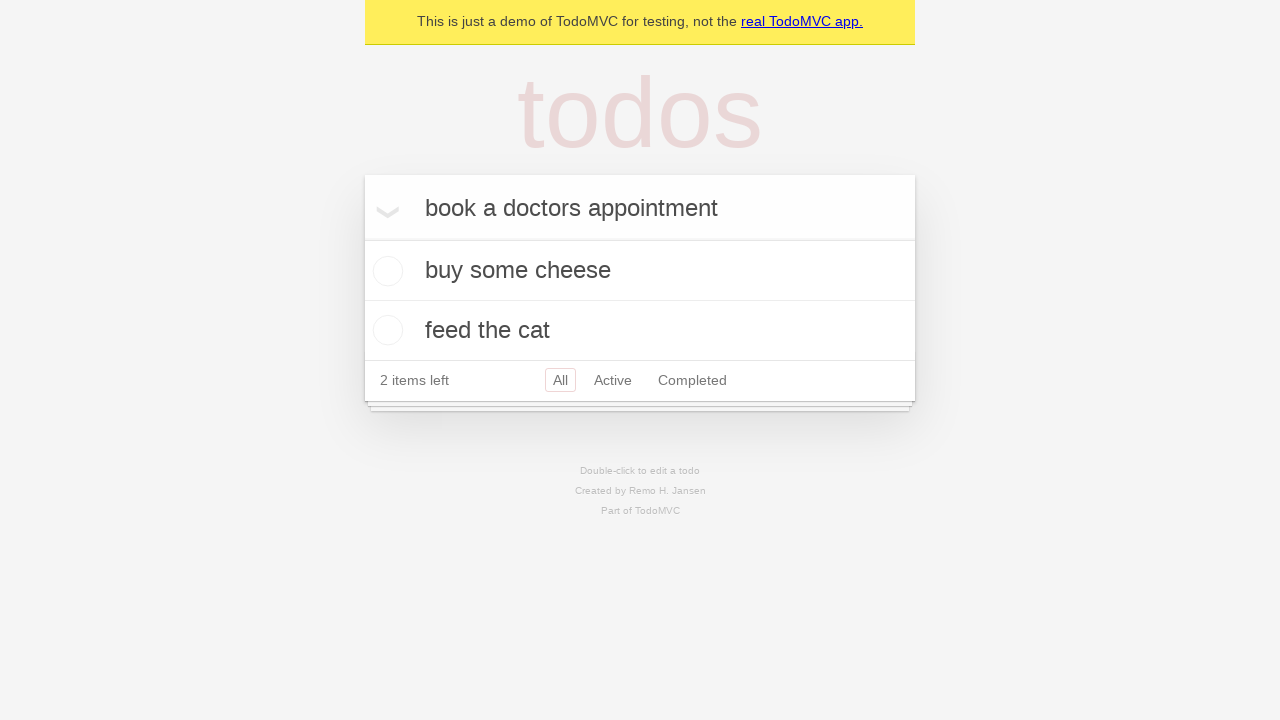

Pressed Enter to add third todo on internal:attr=[placeholder="What needs to be done?"i]
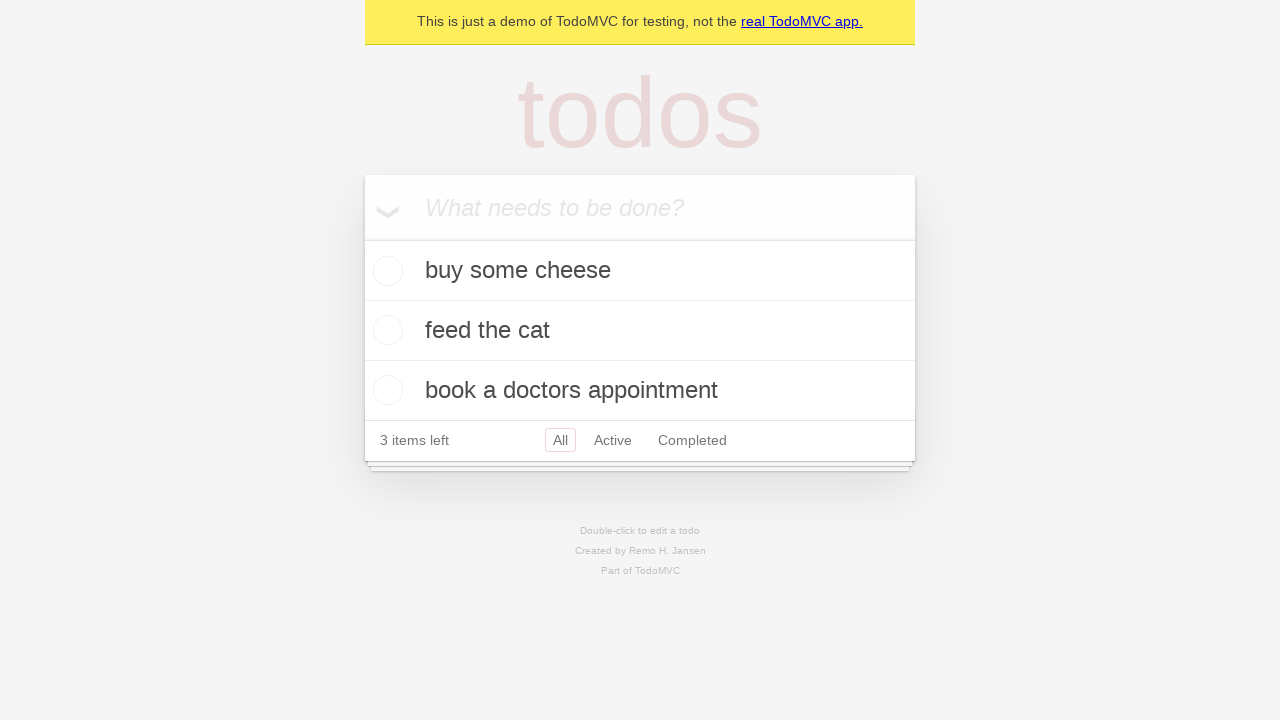

Checked the first todo item at (385, 271) on .todo-list li .toggle >> nth=0
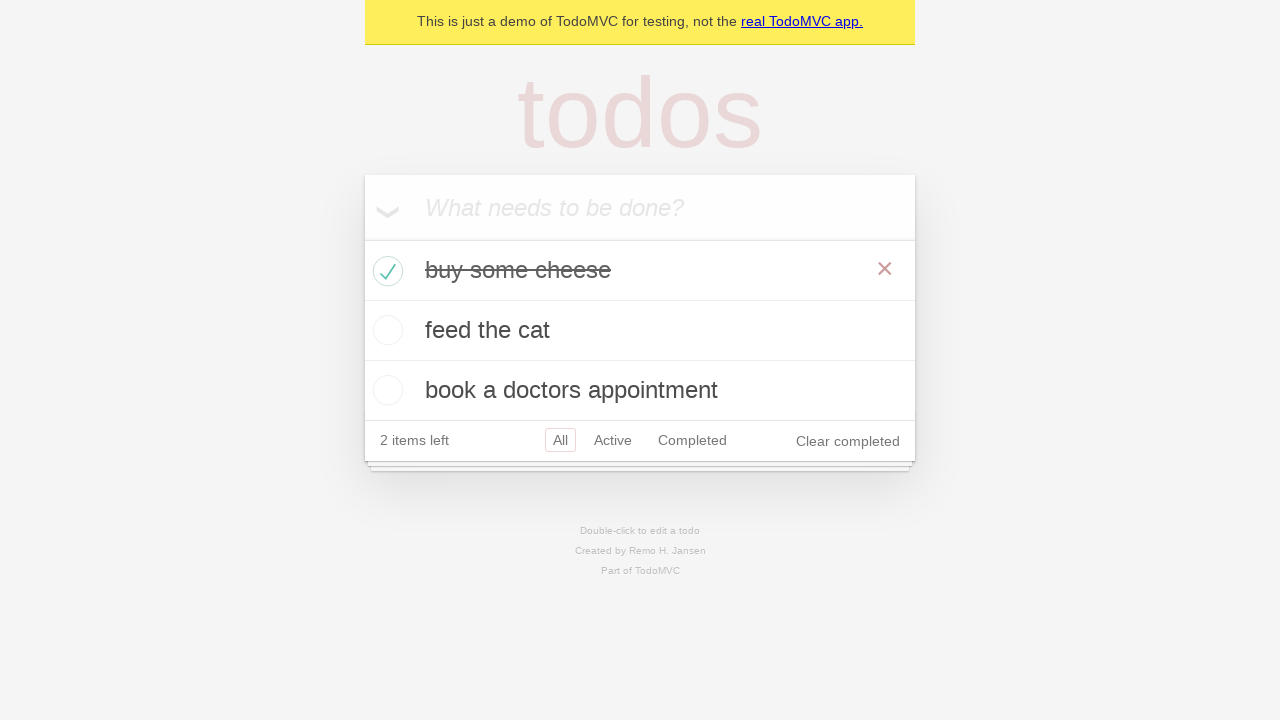

Clear completed button appeared after marking first todo as complete
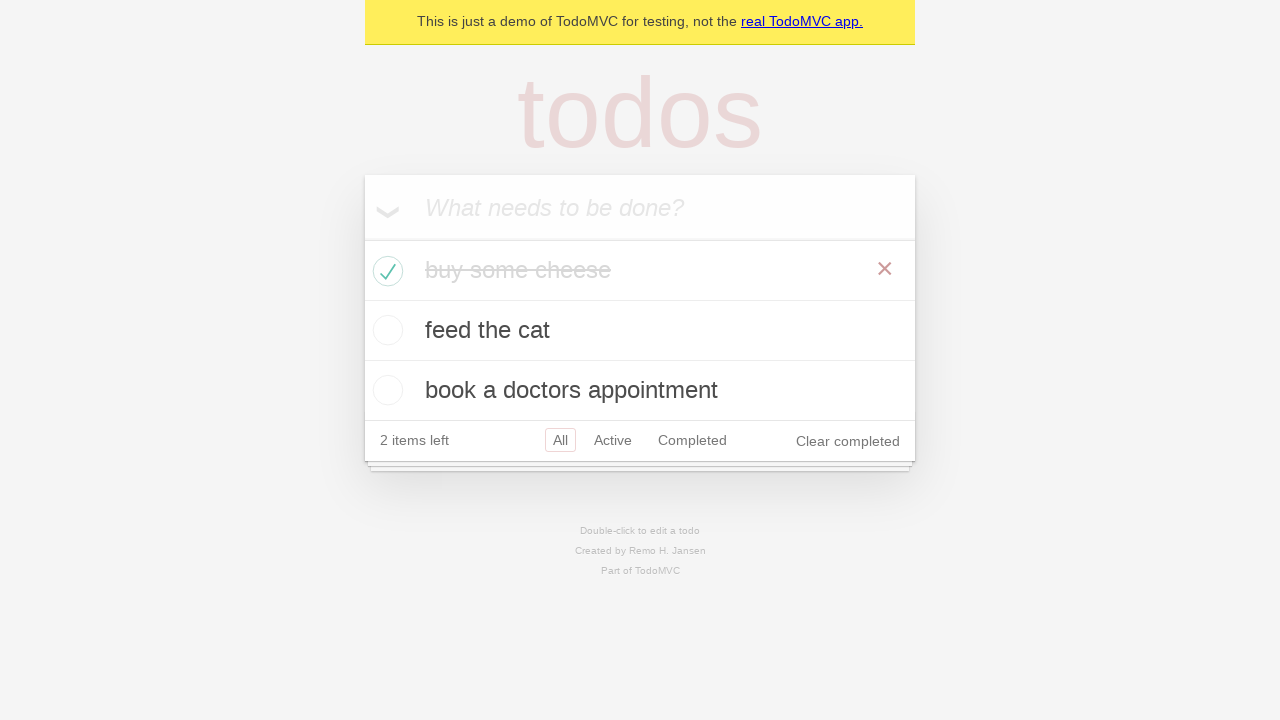

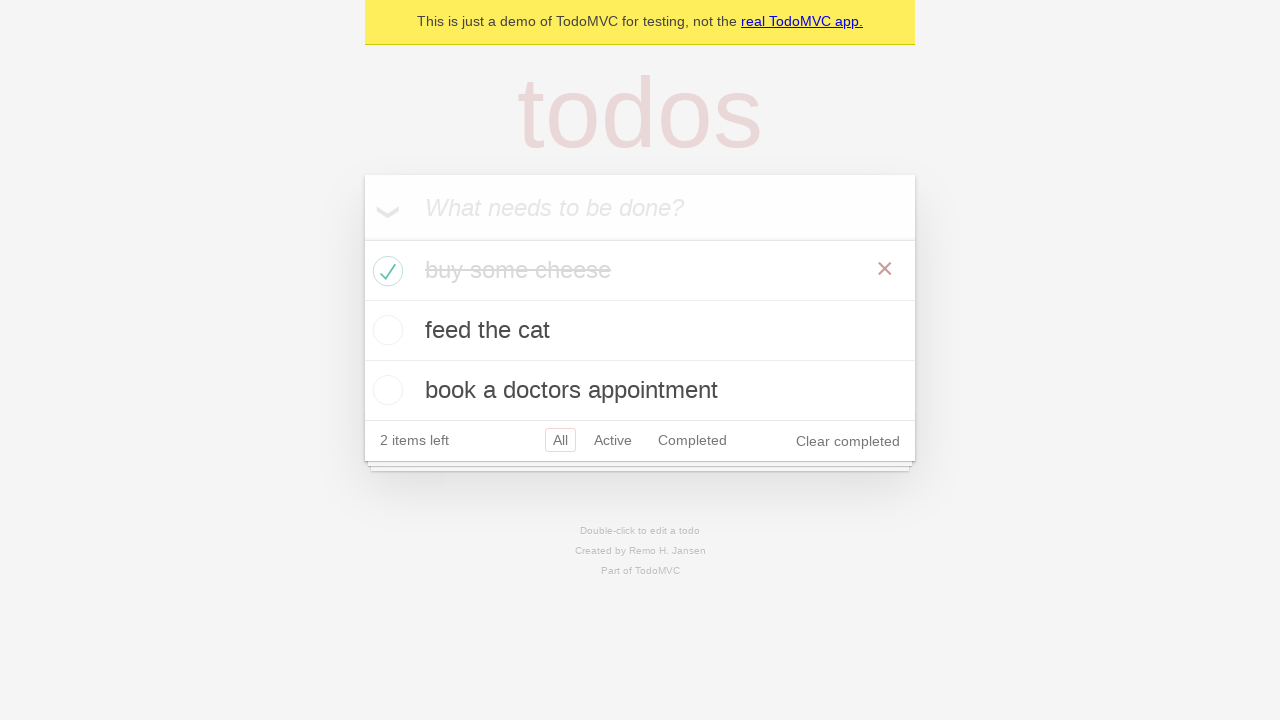